Navigates to Flipkart e-commerce homepage and waits for the page to load

Starting URL: https://www.flipkart.com

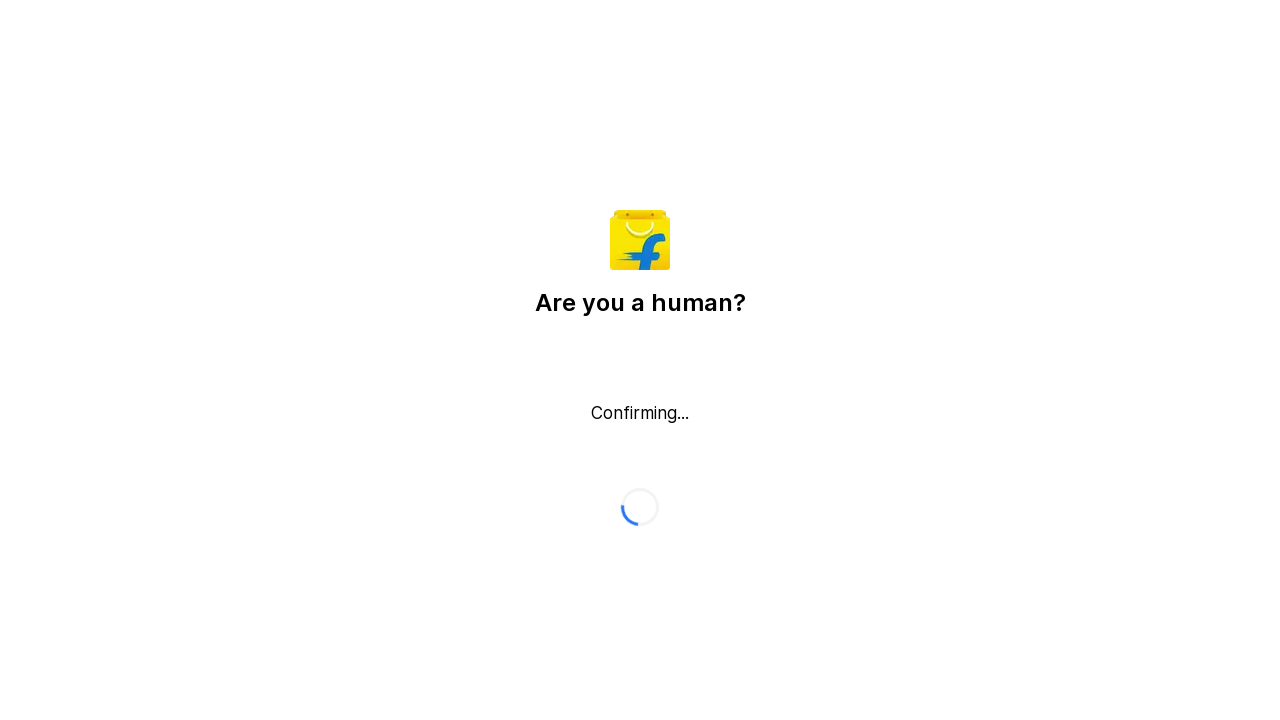

Navigated to Flipkart homepage at https://www.flipkart.com
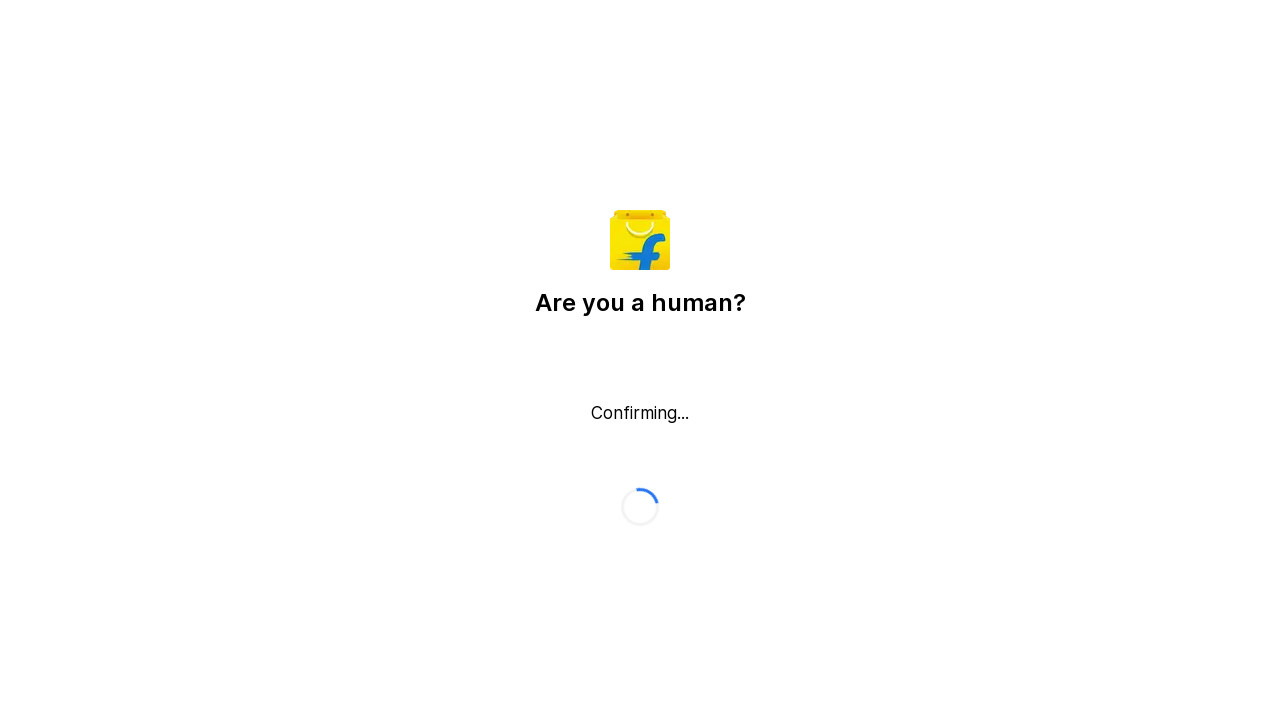

Waited for page DOM content to fully load
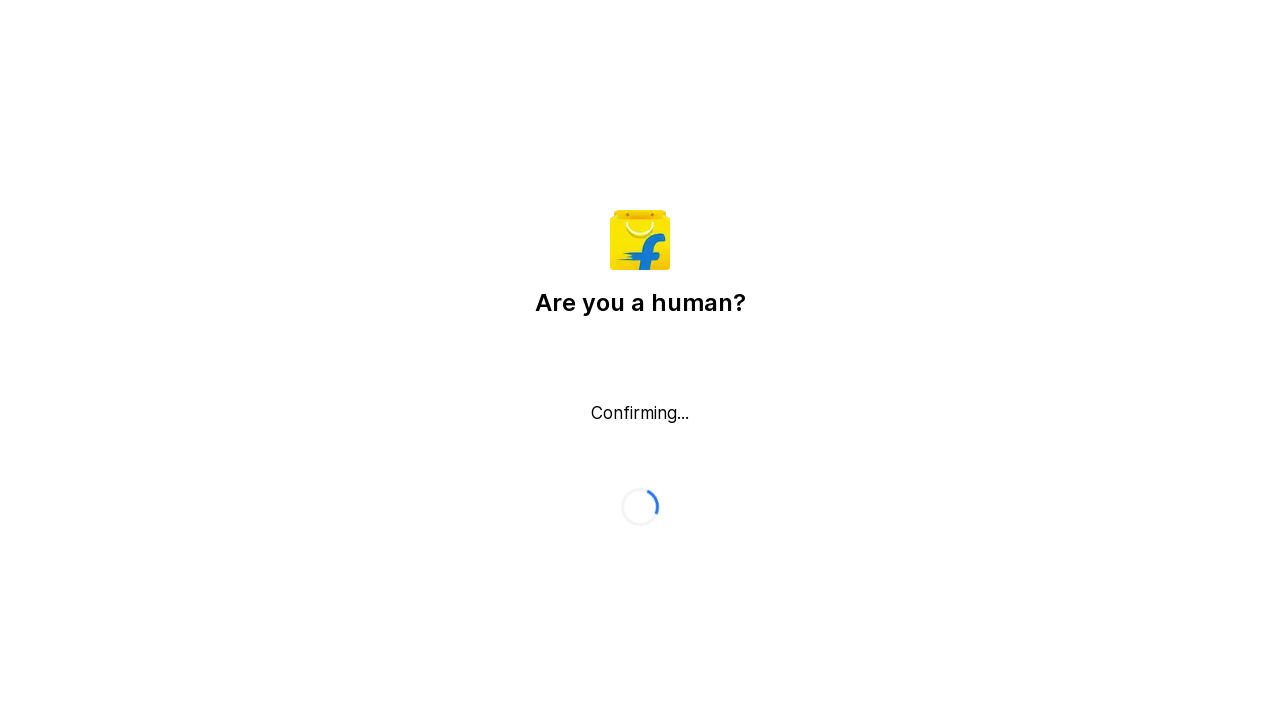

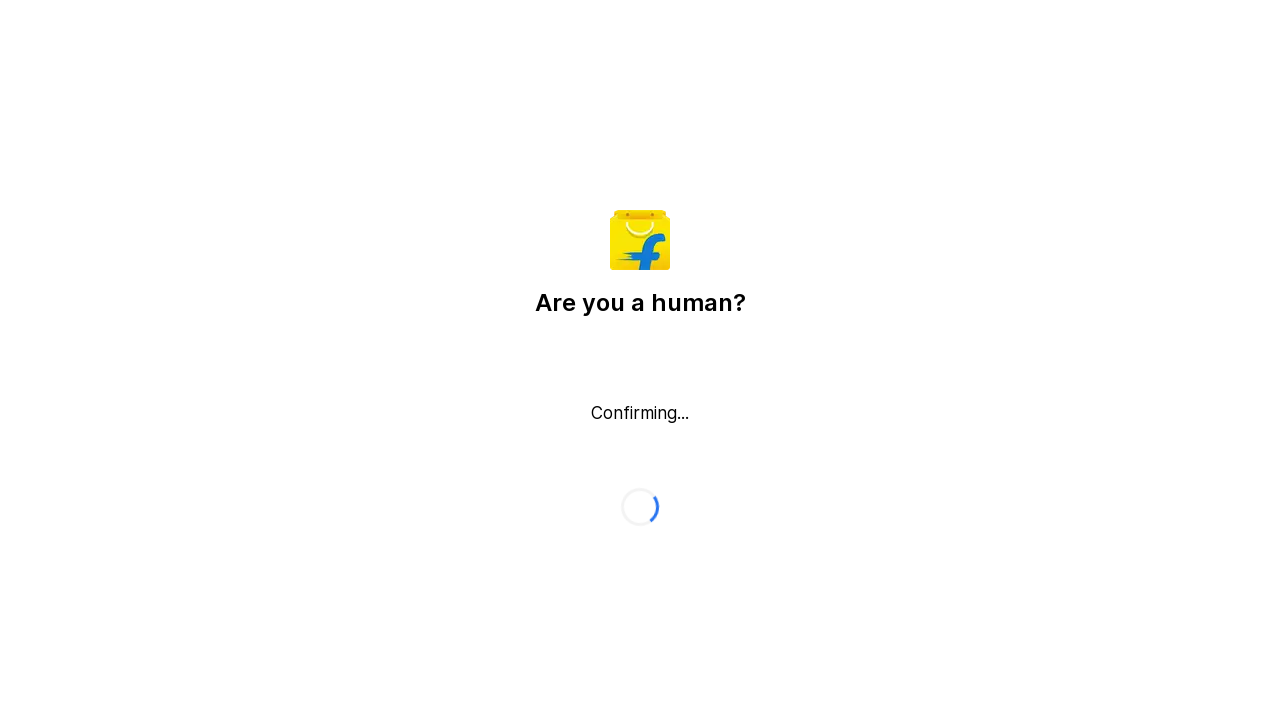